Tests nested iframe handling by accessing a parent frame and then a child iframe within it

Starting URL: https://demoqa.com/nestedframes

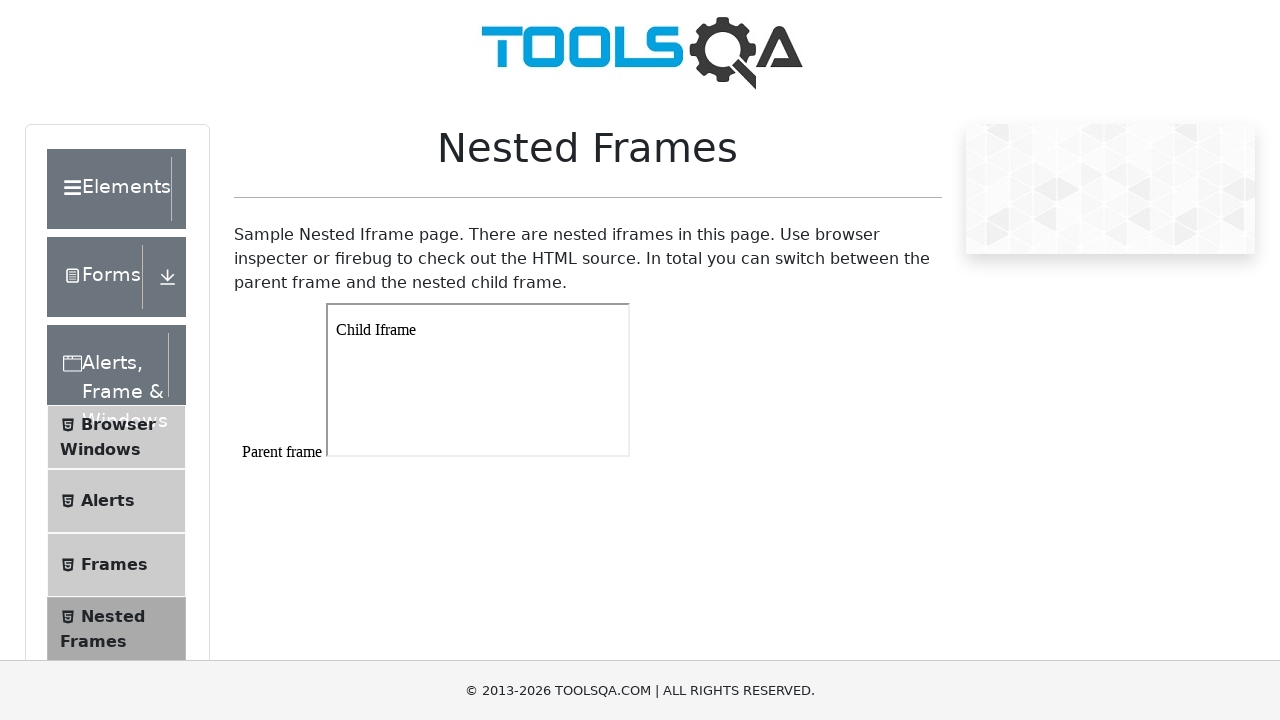

Navigated to nested frames test page
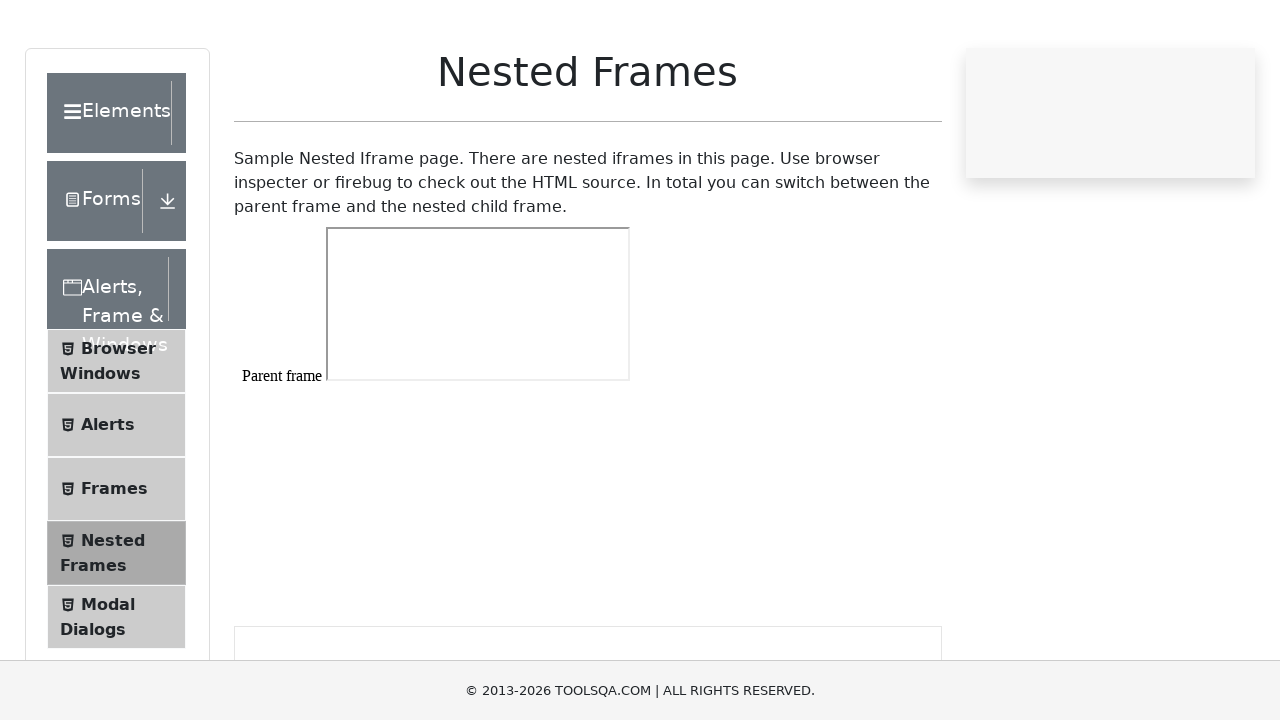

Located parent frame #frame1
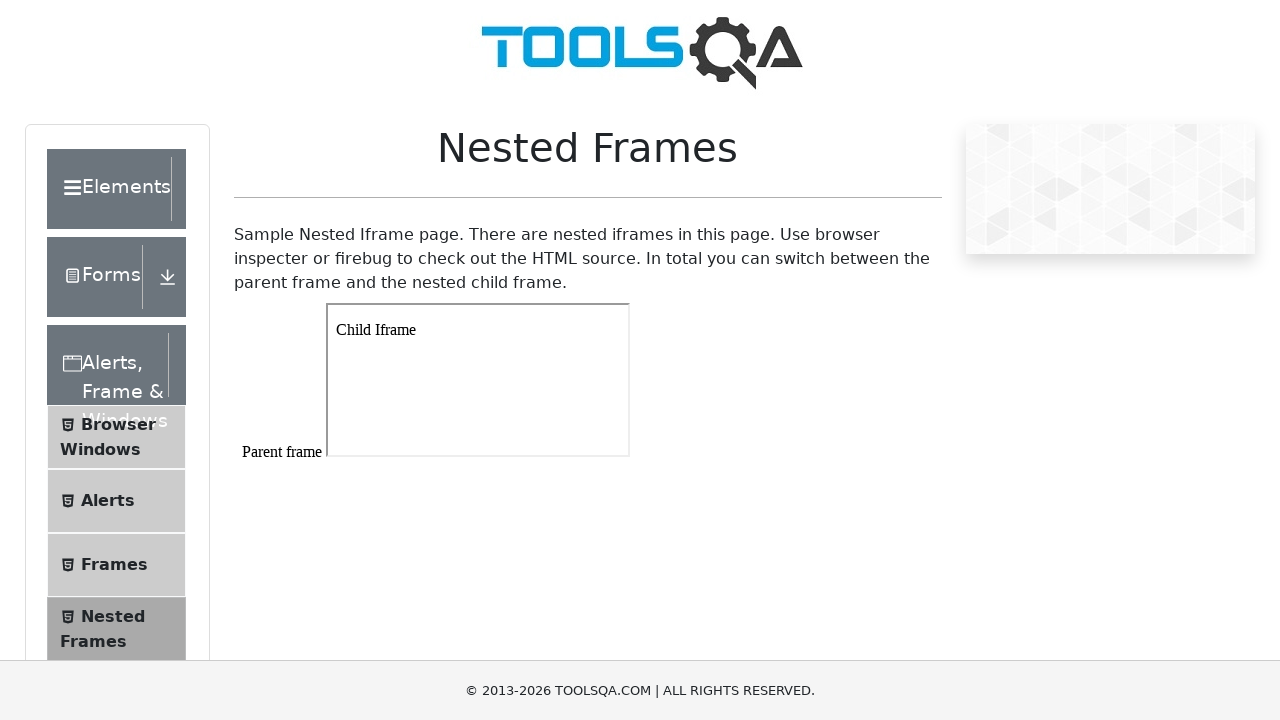

Retrieved text content from parent frame body
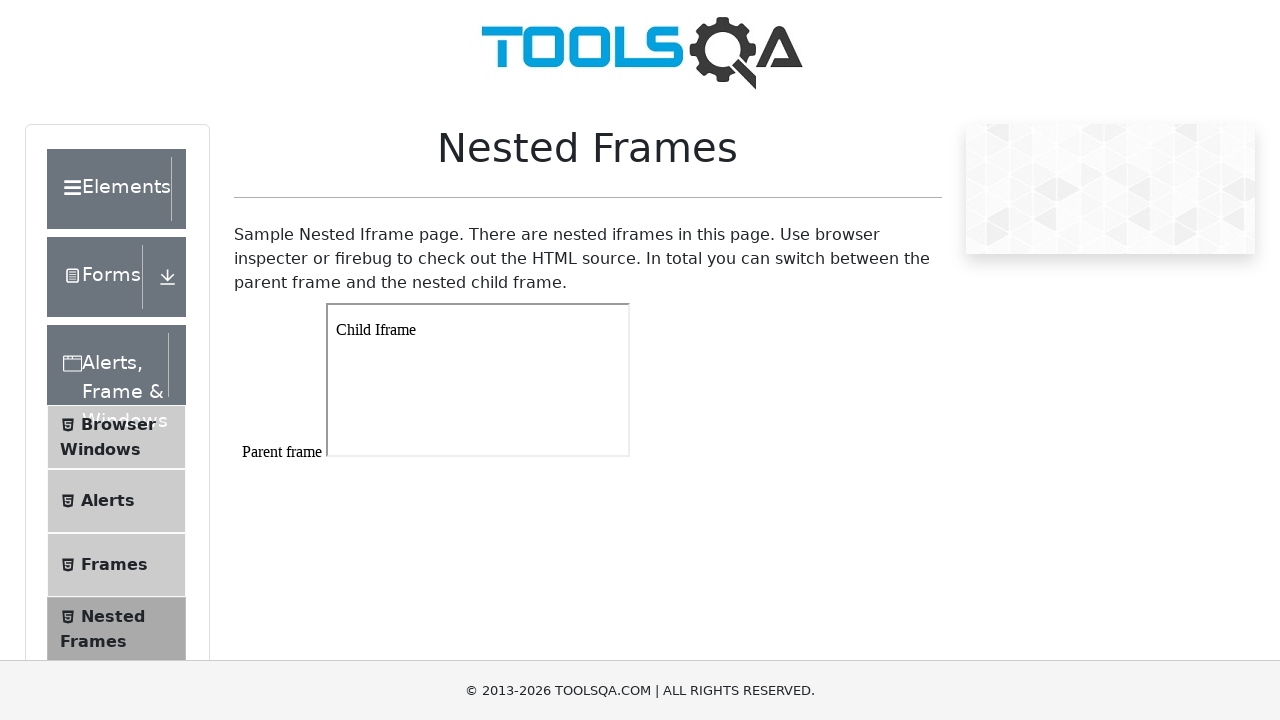

Verified 'Parent frame' text exists in parent frame
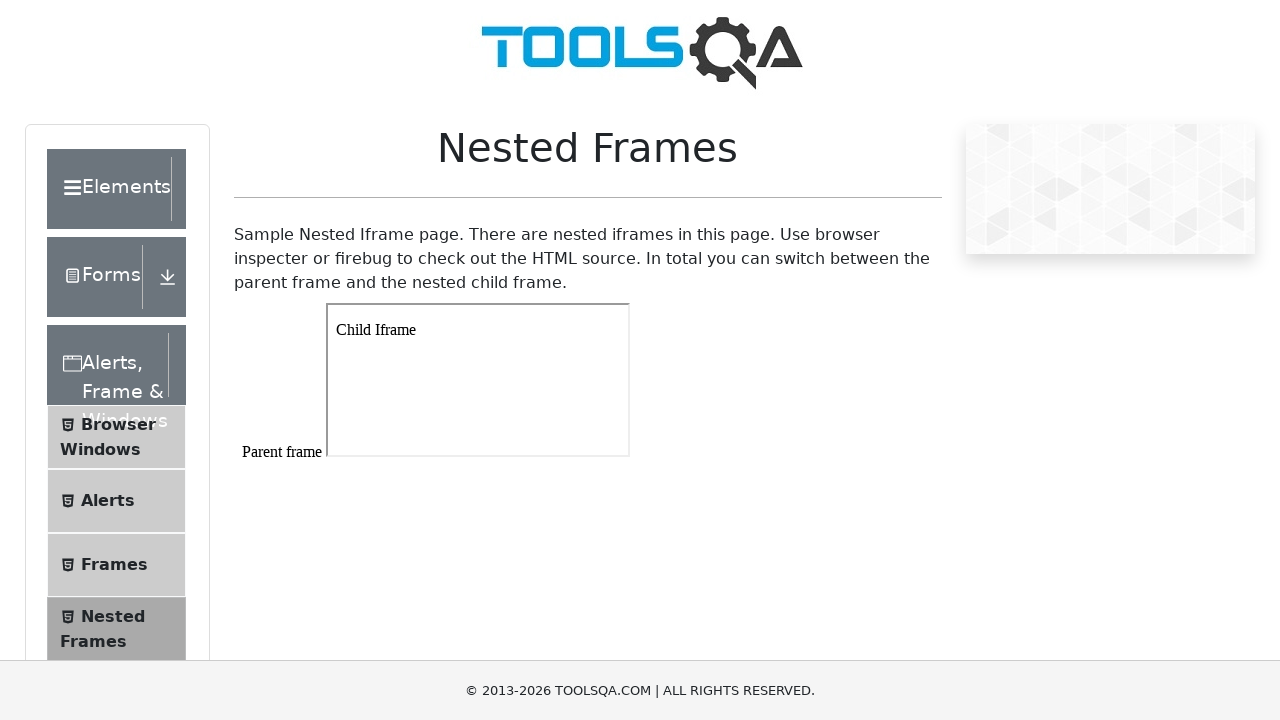

Located child iframe within parent frame
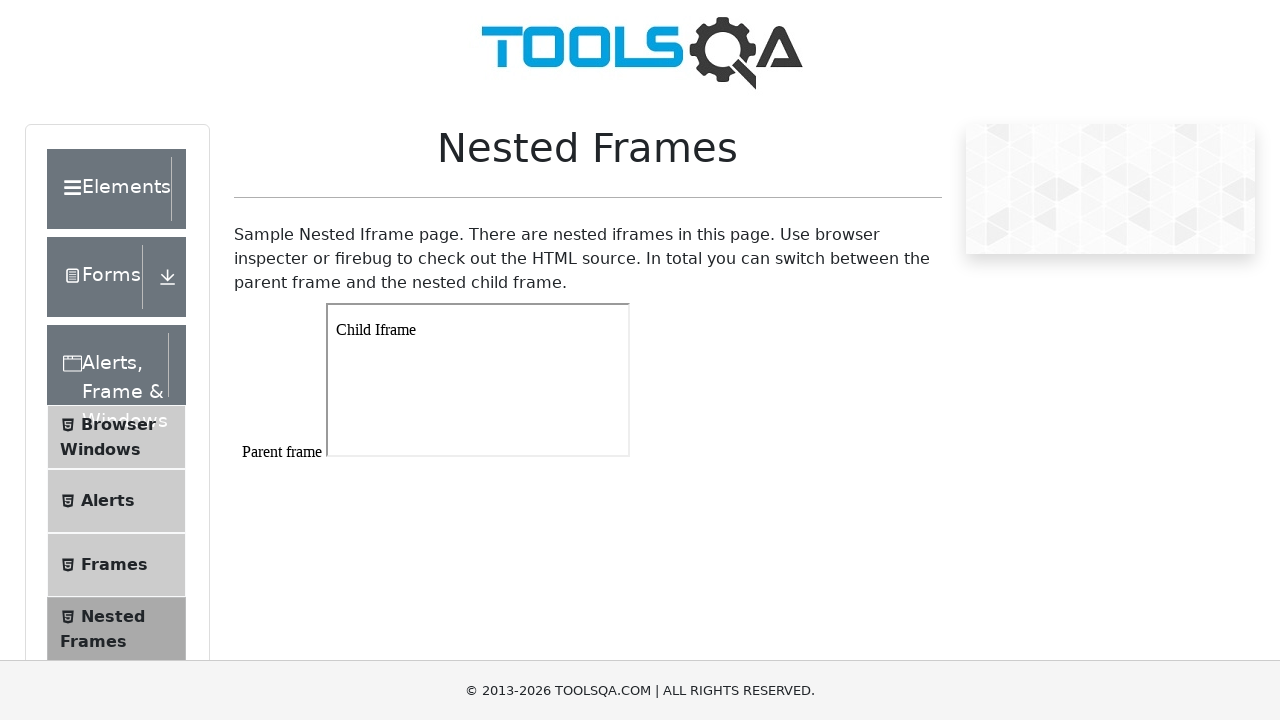

Verified 'Child Iframe' text exists in child iframe paragraph element
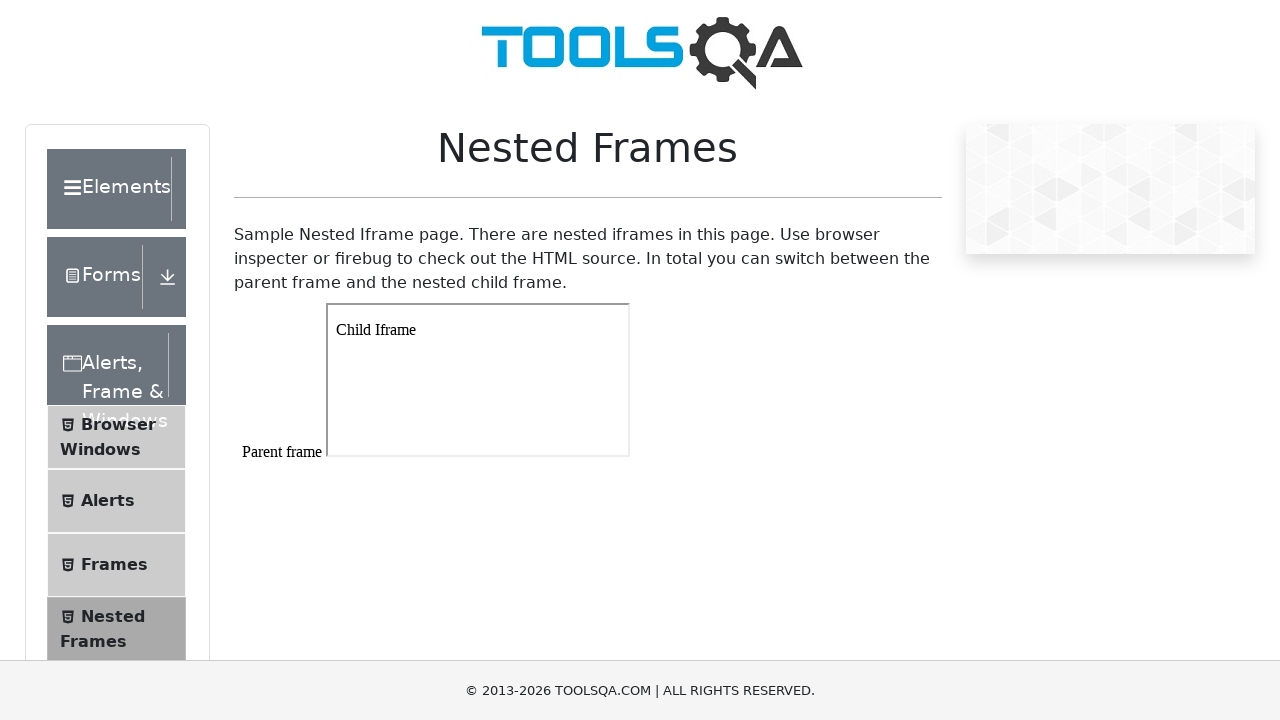

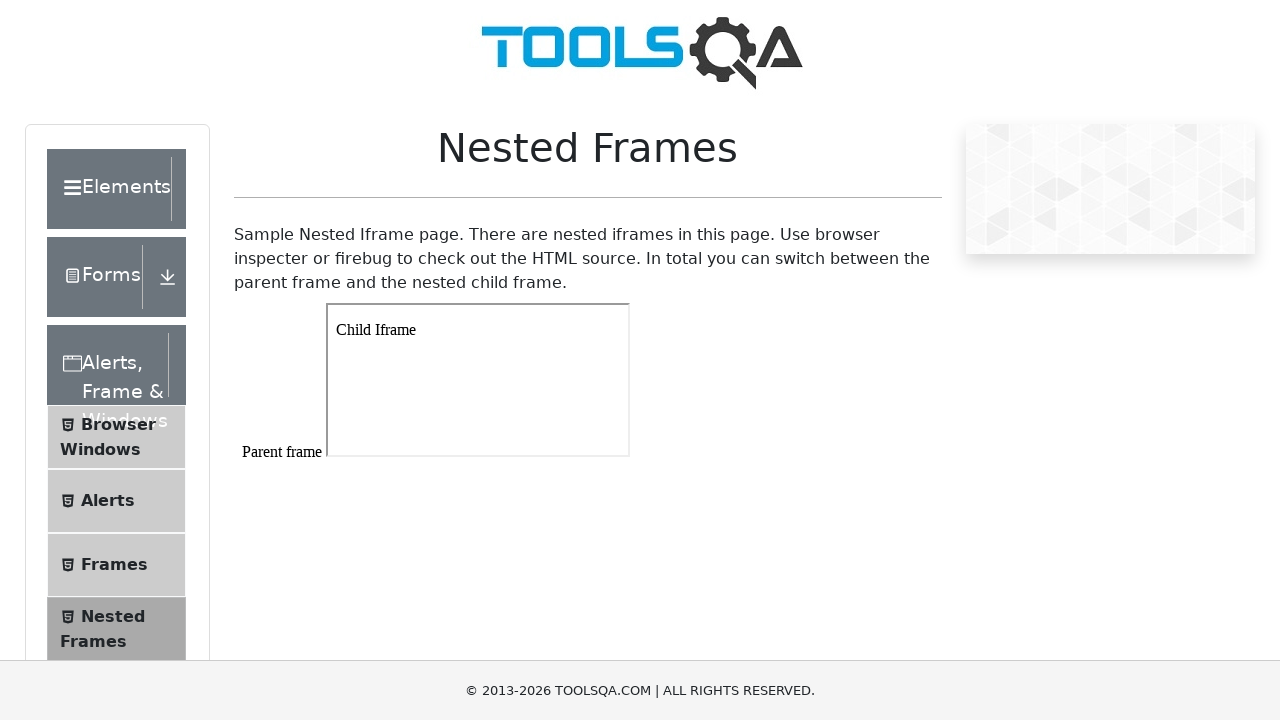